Opens Quran.com, switches to Reading view by clicking the Reading toggle button, then navigates to a specific verse in the reading view

Starting URL: https://quran.com/1/1

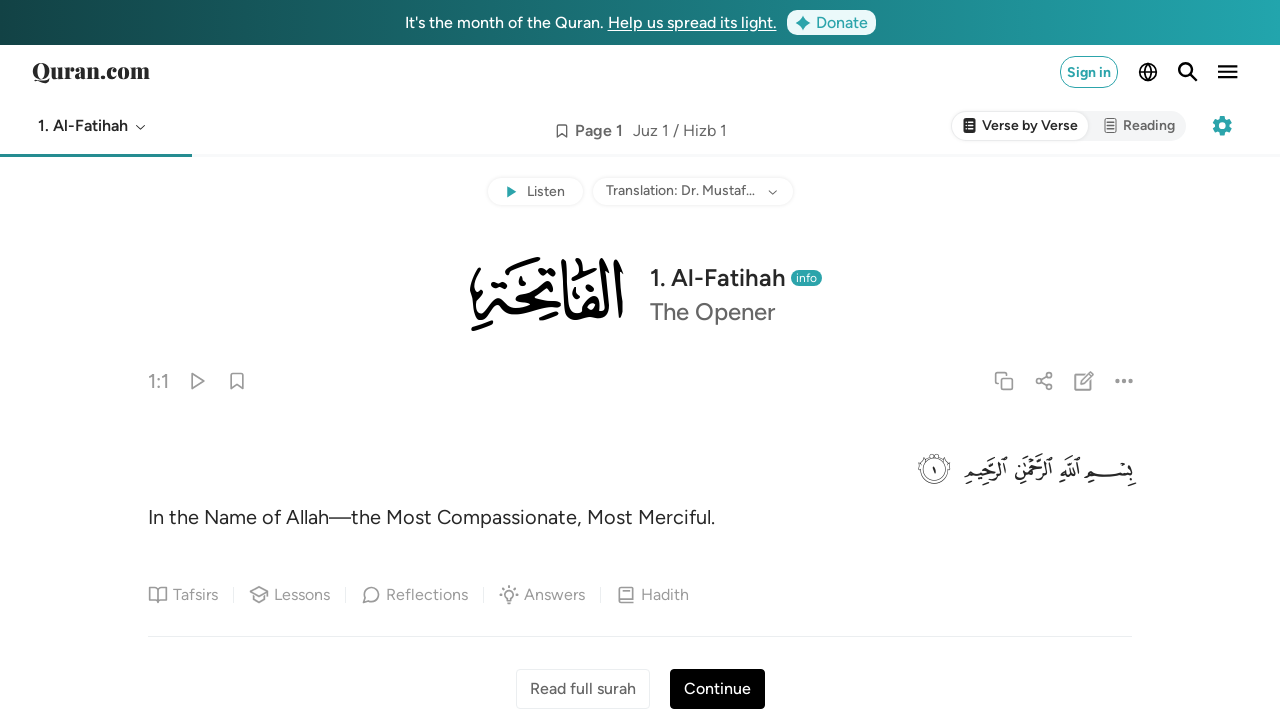

Waited for Quran.com page to render
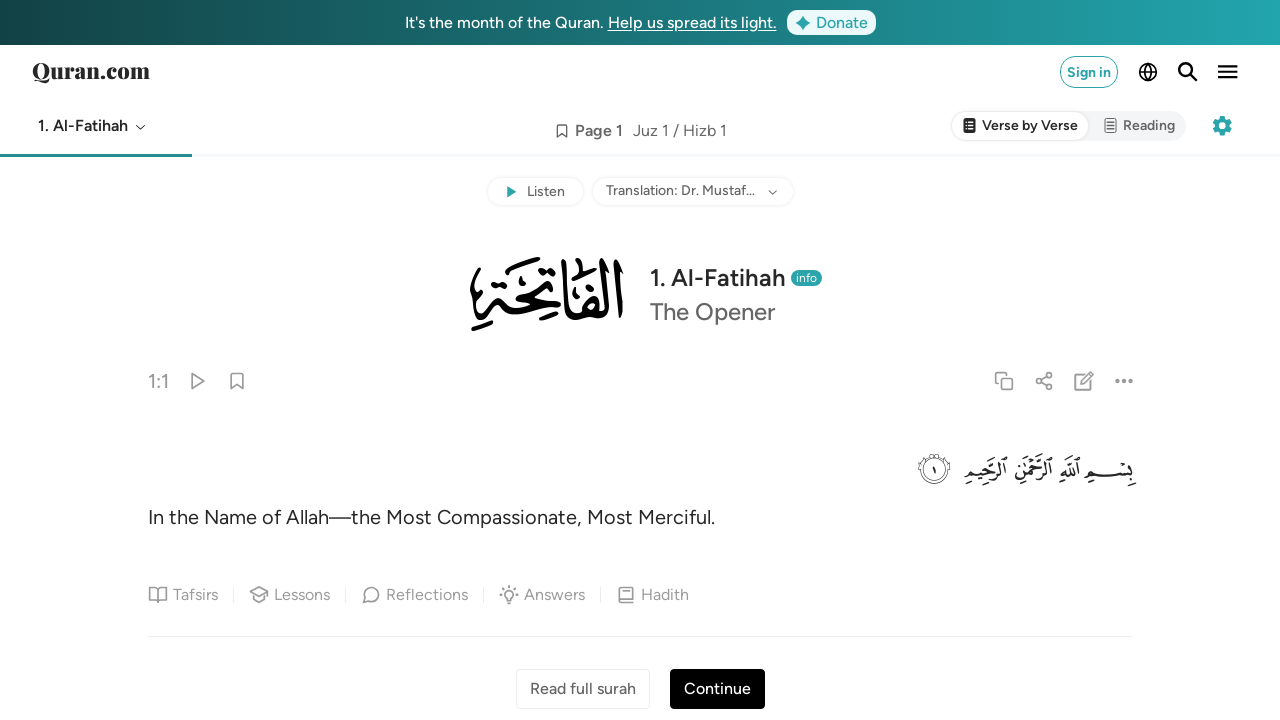

Clicked Reading view toggle button
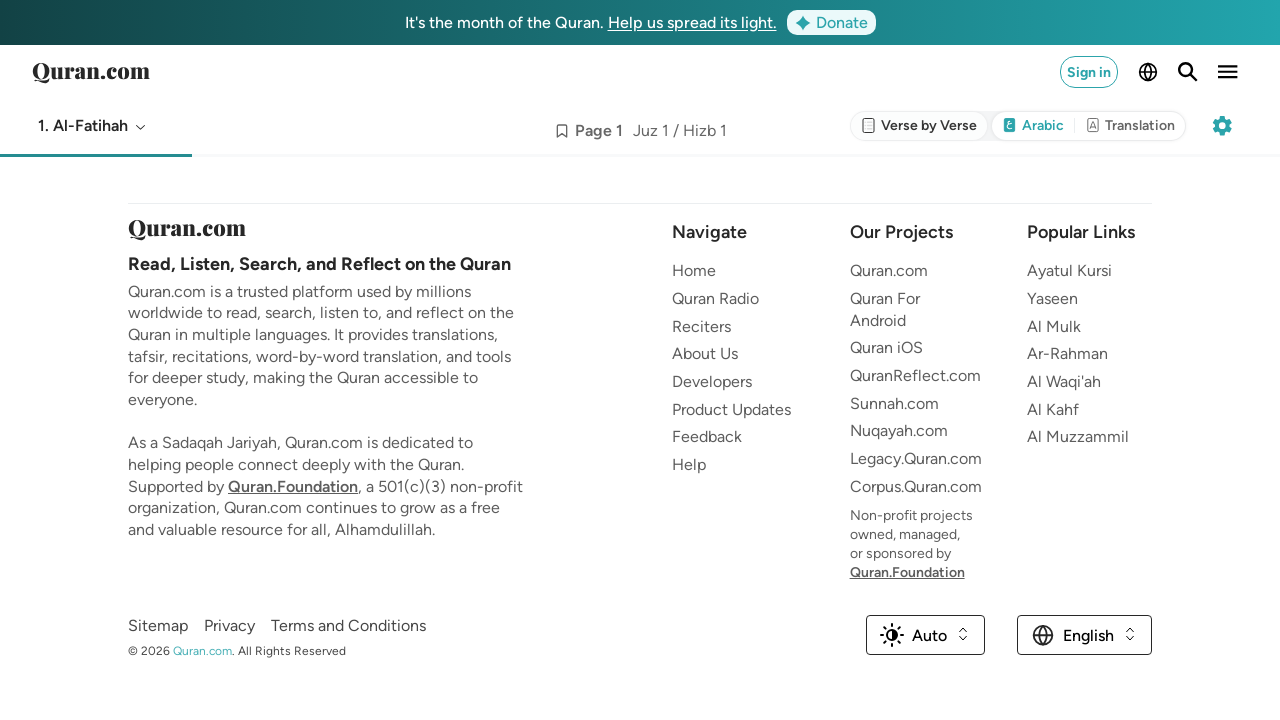

Waited for Reading view to switch
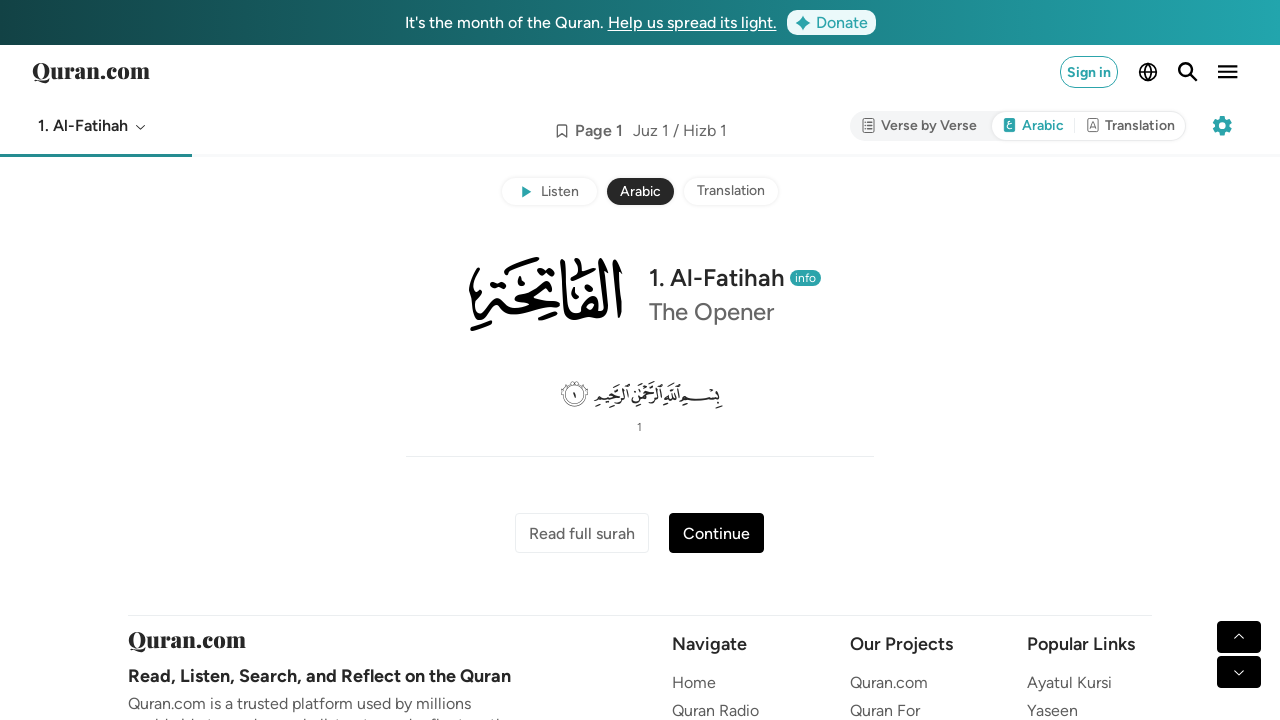

Navigated to Surah 5, Verse 12
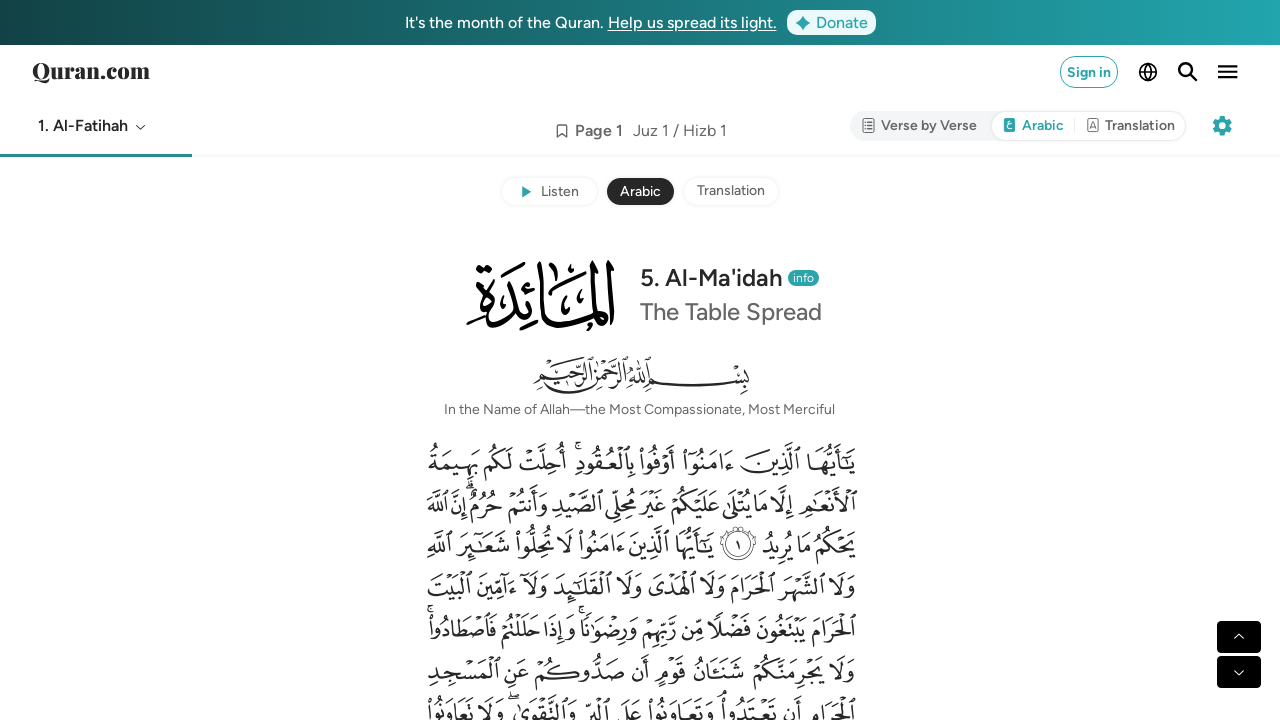

Waited for verse content to load in Reading view
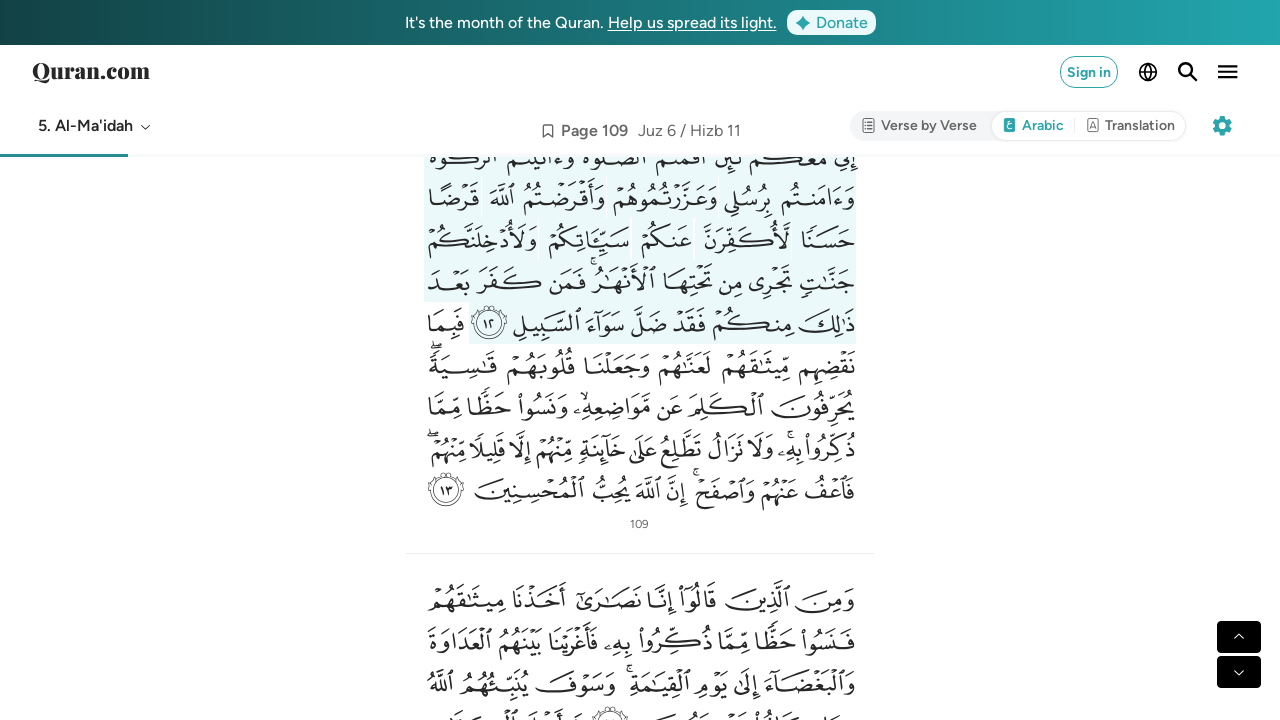

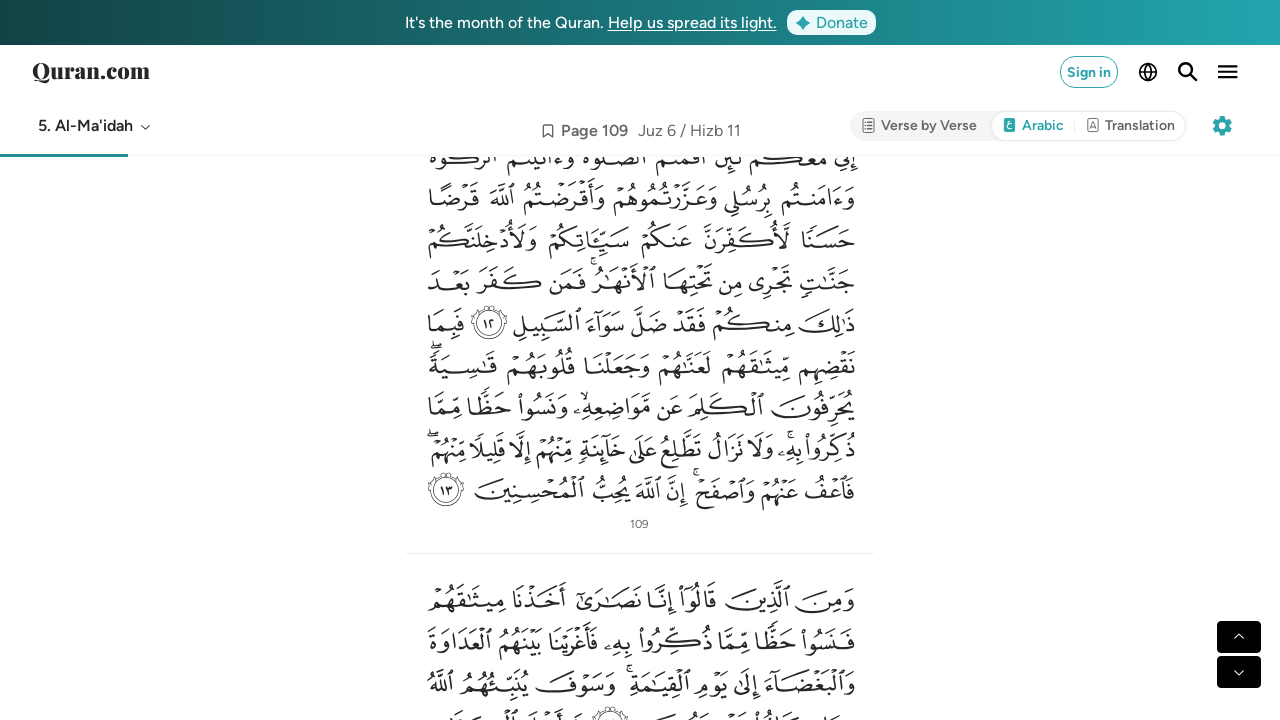